Tests e-commerce checkout flow by adding an item to cart, proceeding to checkout, and selecting a country from dropdown

Starting URL: https://rahulshettyacademy.com/seleniumPractise/#/

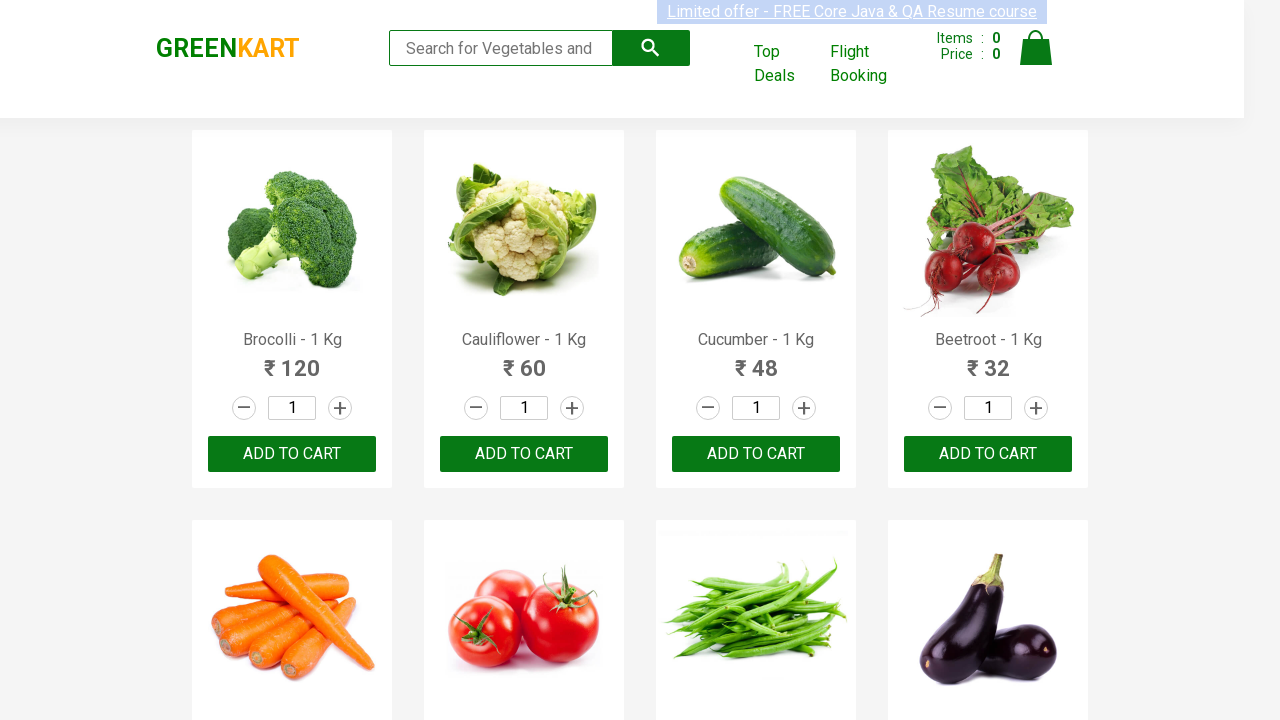

Clicked first ADD TO CART button to add item to cart at (292, 454) on xpath=//button[contains(text(), 'ADD TO CART')] >> nth=0
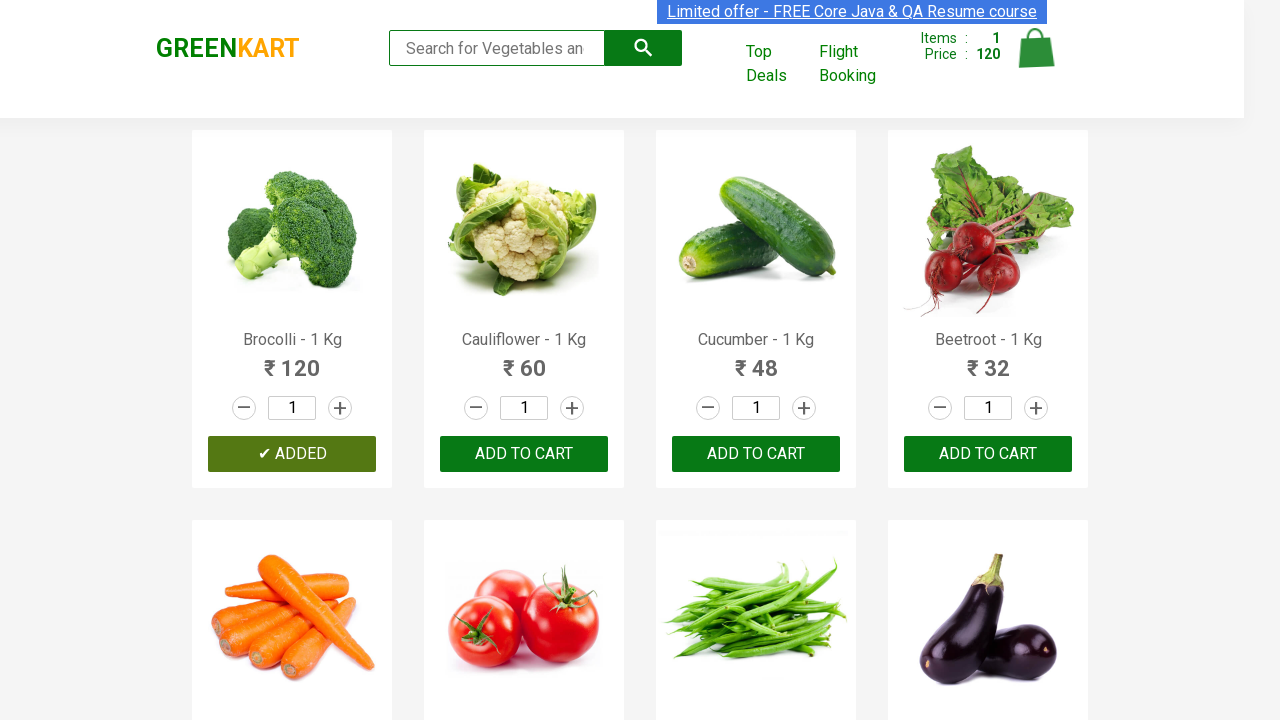

Clicked cart icon to view cart at (1036, 59) on .cart-icon
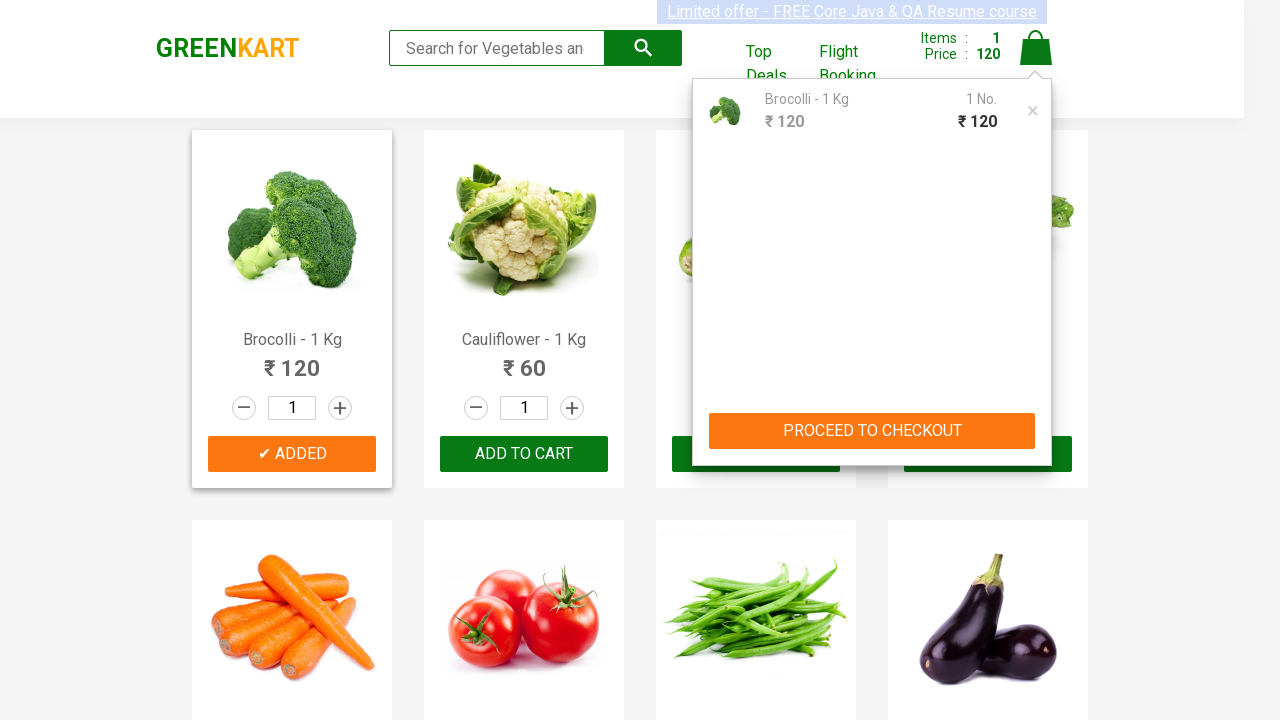

Clicked PROCEED TO CHECKOUT button at (872, 431) on xpath=//button[contains(text(),'PROCEED TO CHECKOUT')]
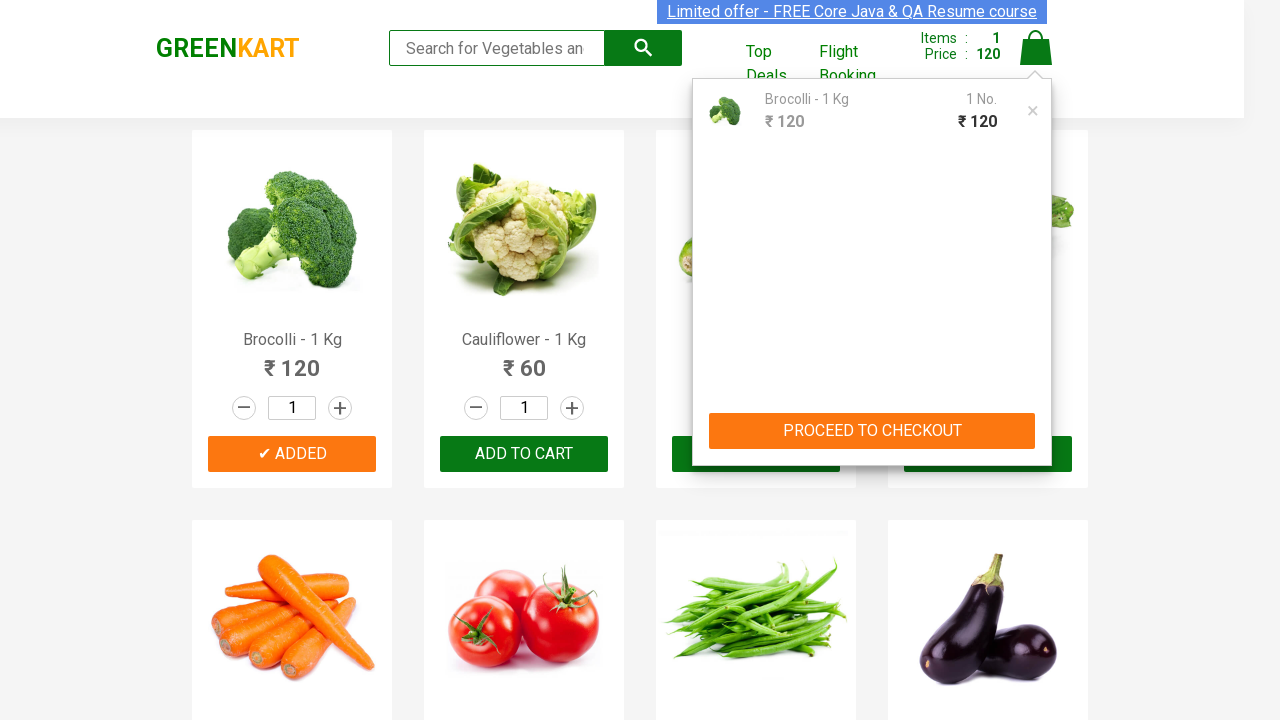

Waited for checkout page to load
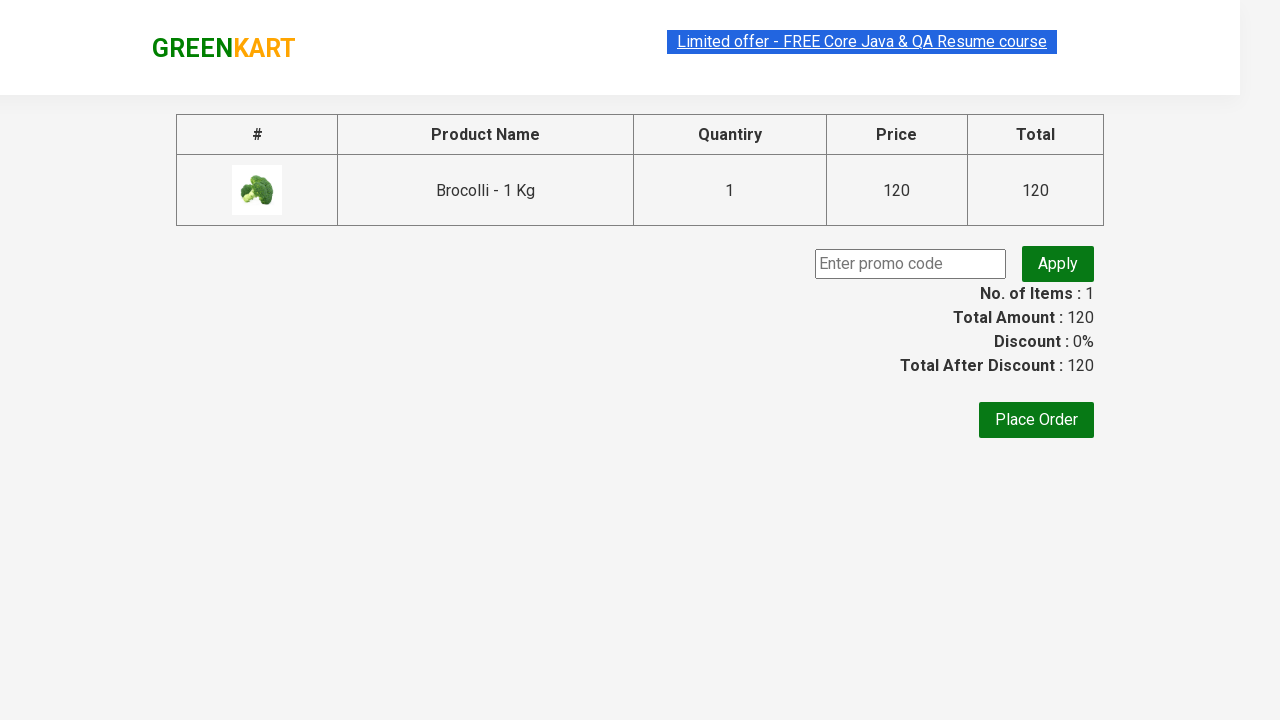

Clicked Place Order button at (1036, 420) on xpath=//button >> nth=1
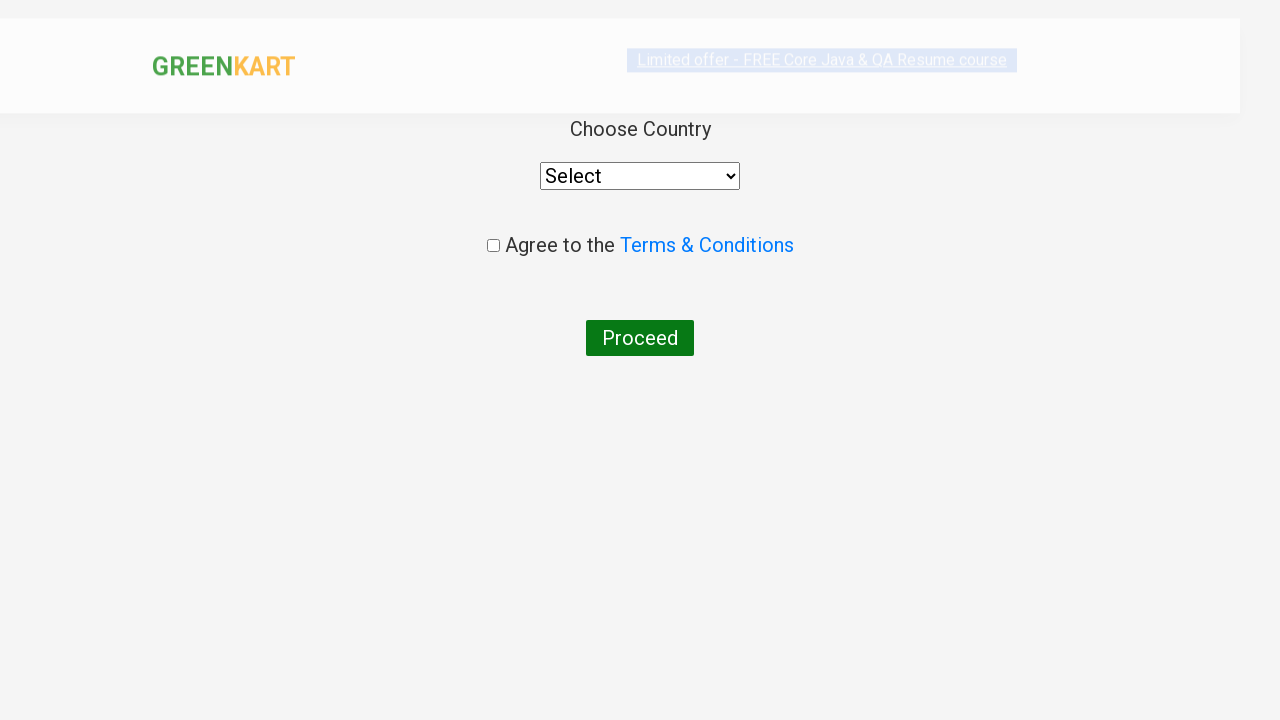

Selected India from country dropdown on xpath=//select
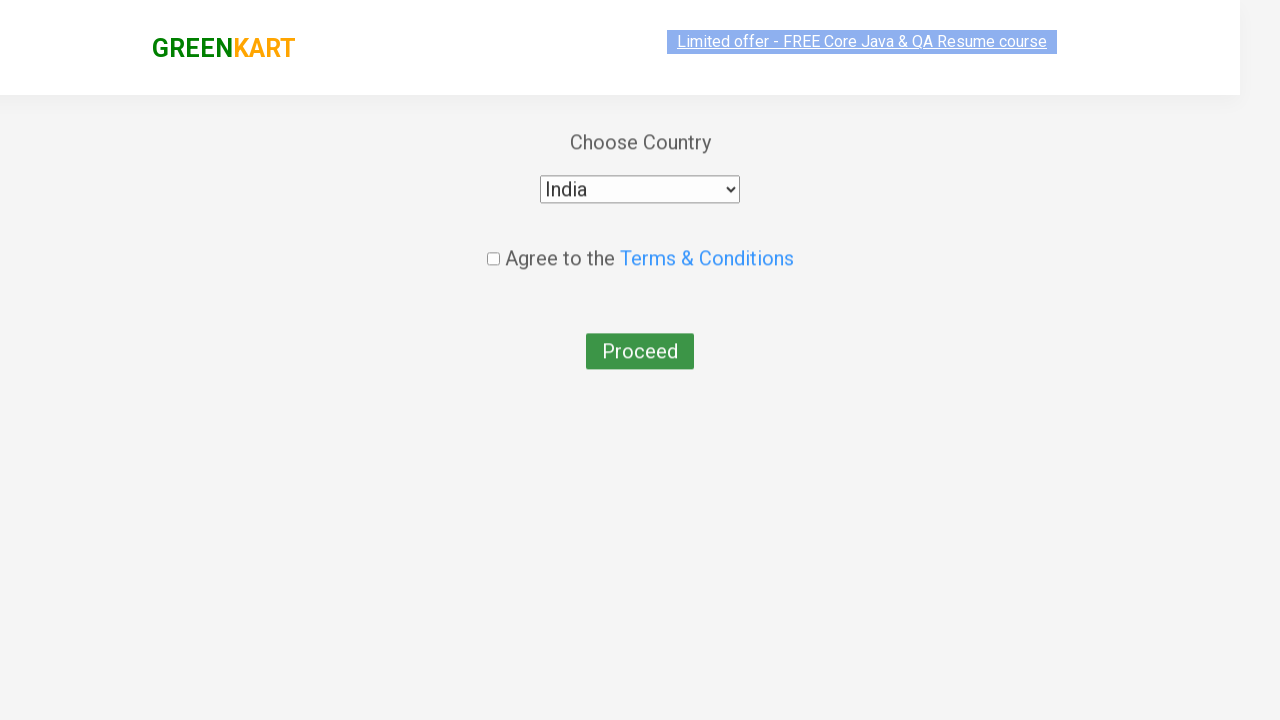

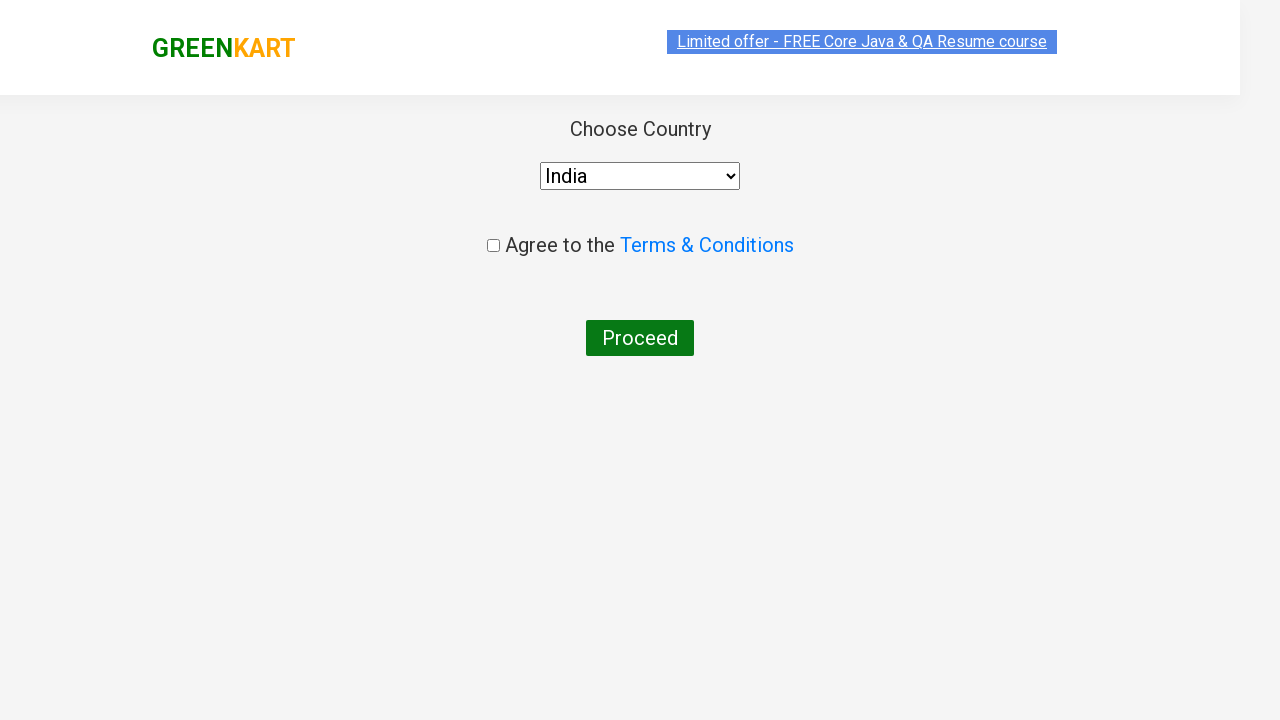